Tests browser window handling by clicking buttons to open new tabs and windows, switching to them, and then closing them while maintaining control of the original window

Starting URL: https://demoqa.com/browser-windows

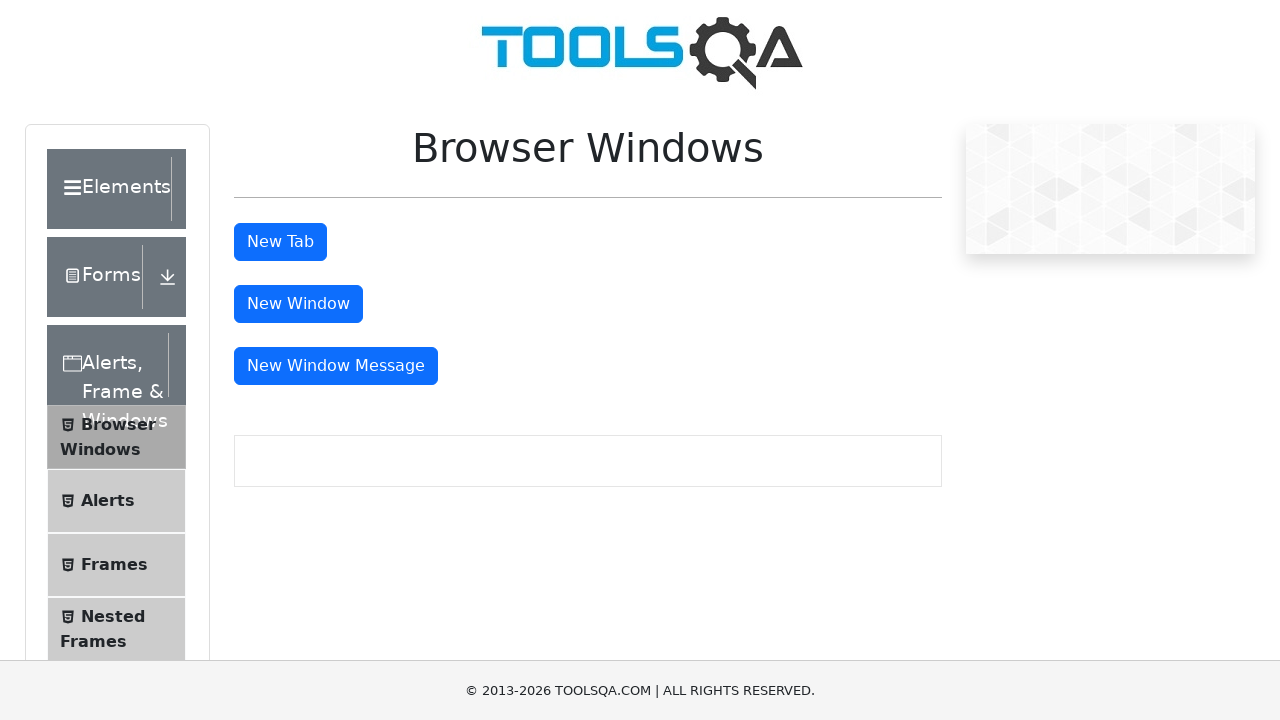

Clicked 'New Tab' button to open new tab at (280, 242) on #tabButton
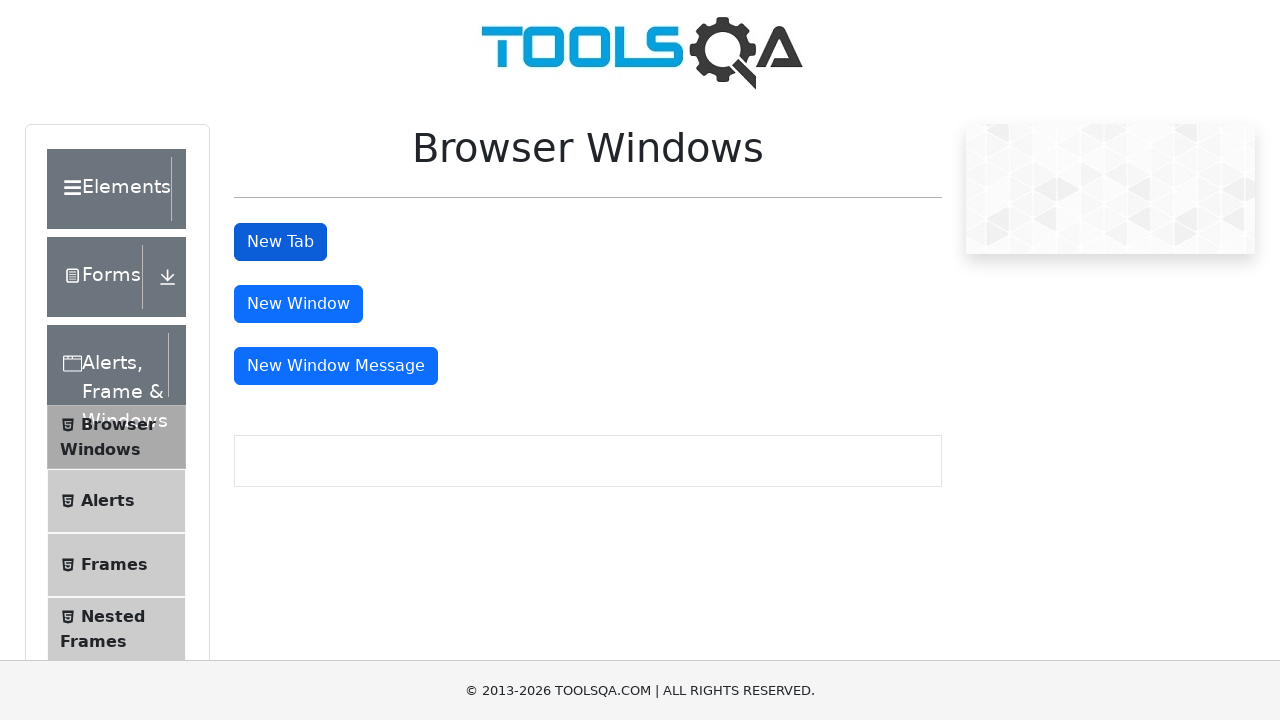

New tab loaded successfully
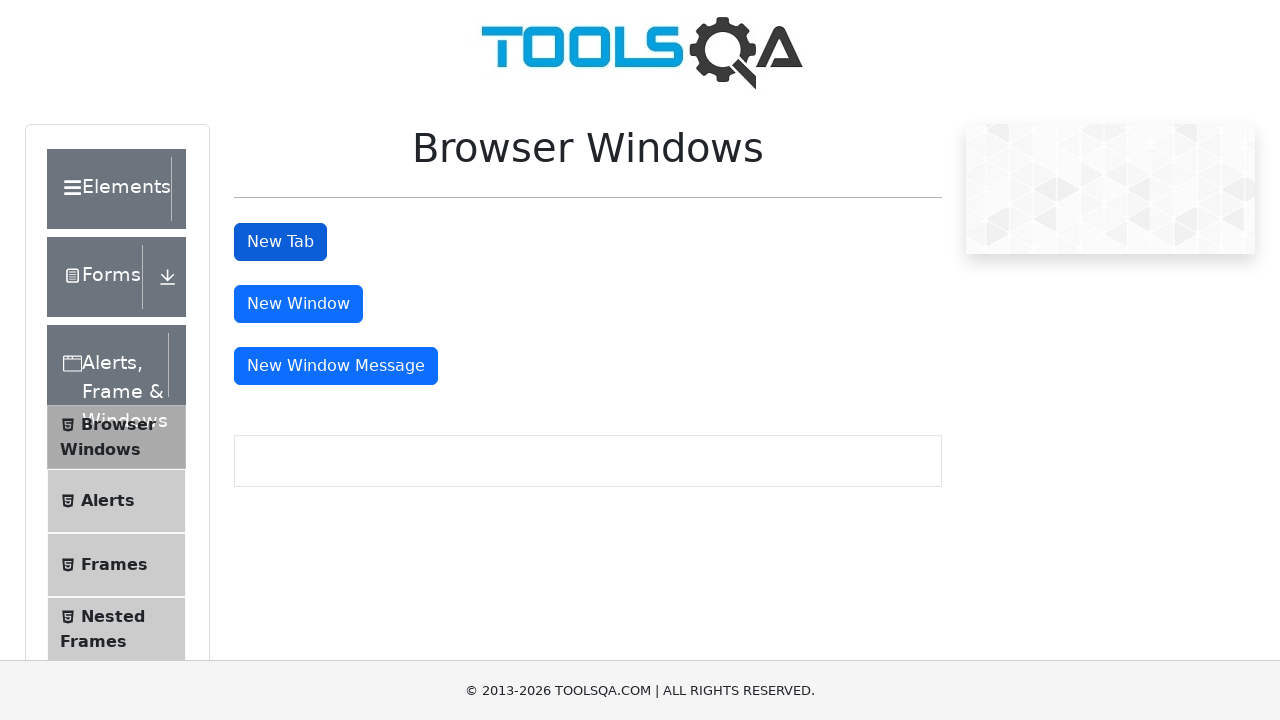

Waited 1000ms for new tab to settle
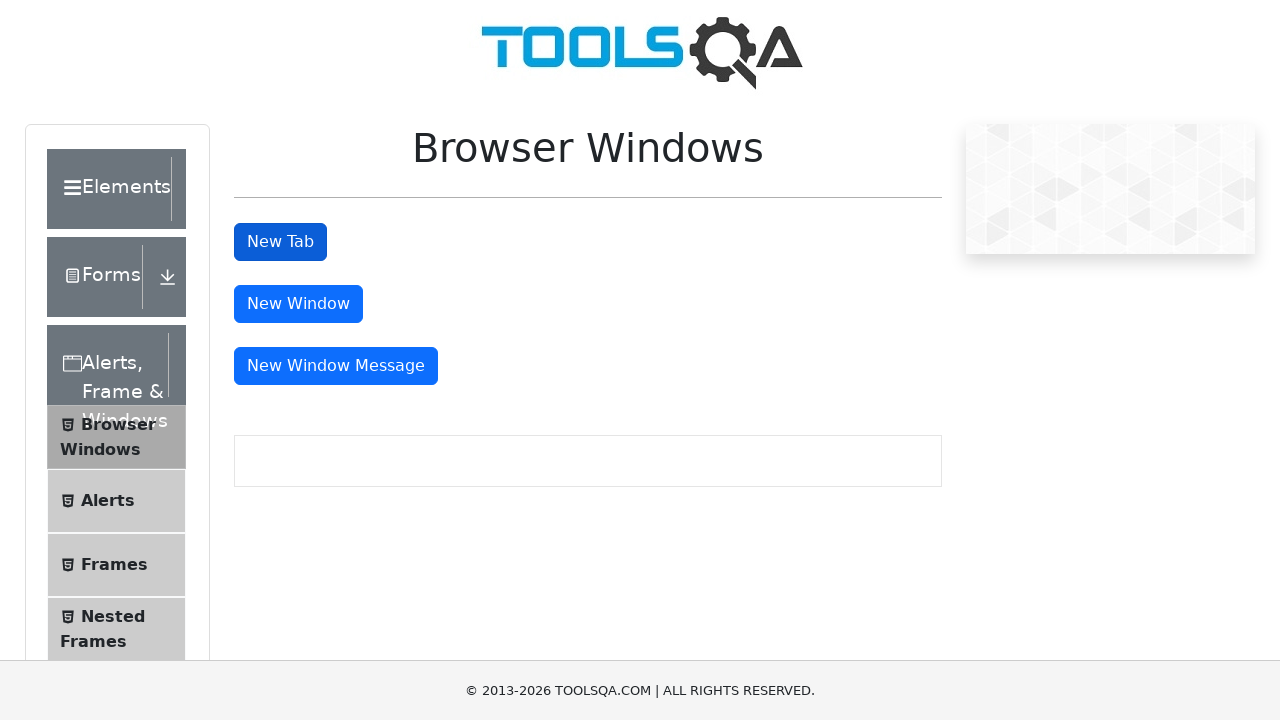

Closed the new tab
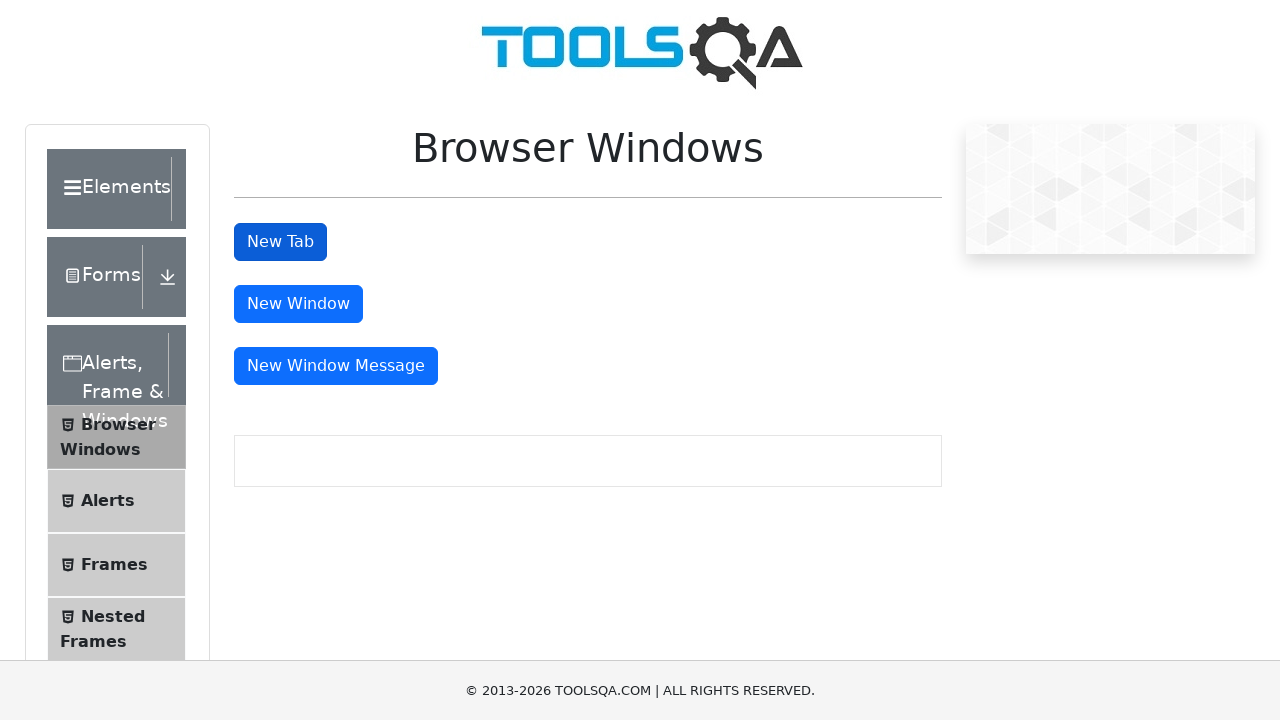

Clicked 'New Window' button to open new window at (298, 304) on #windowButton
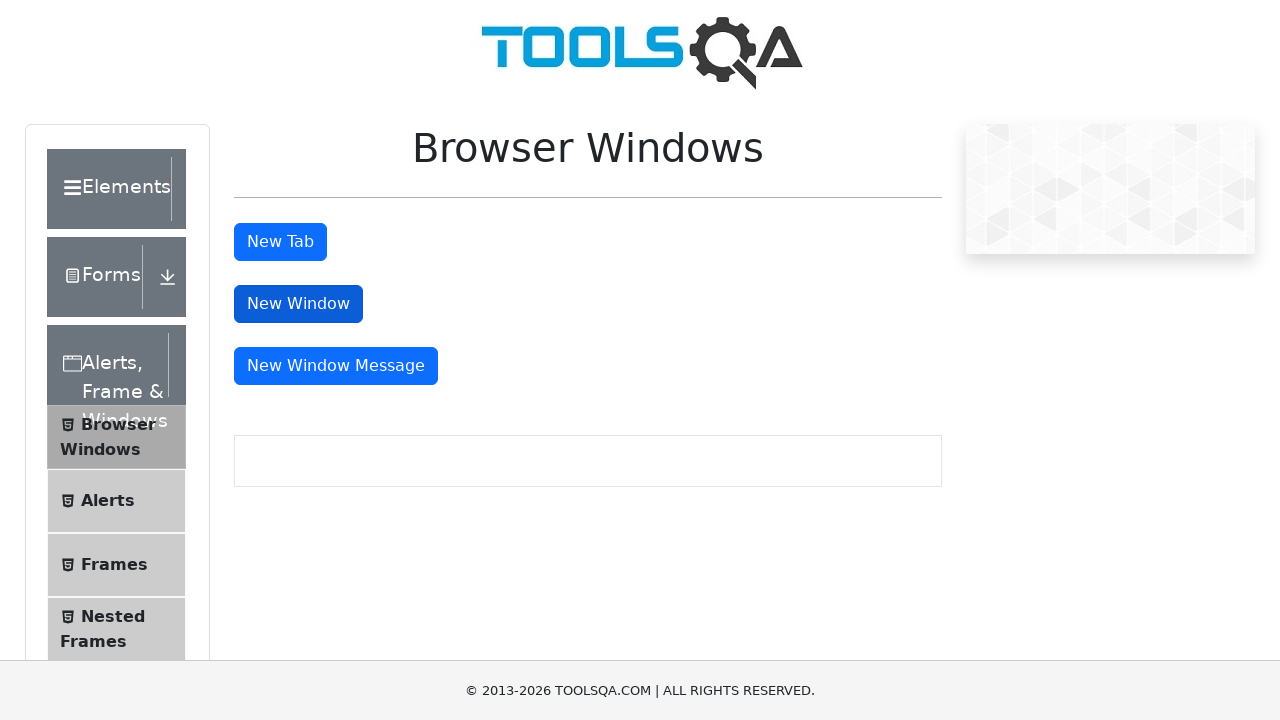

New window loaded successfully
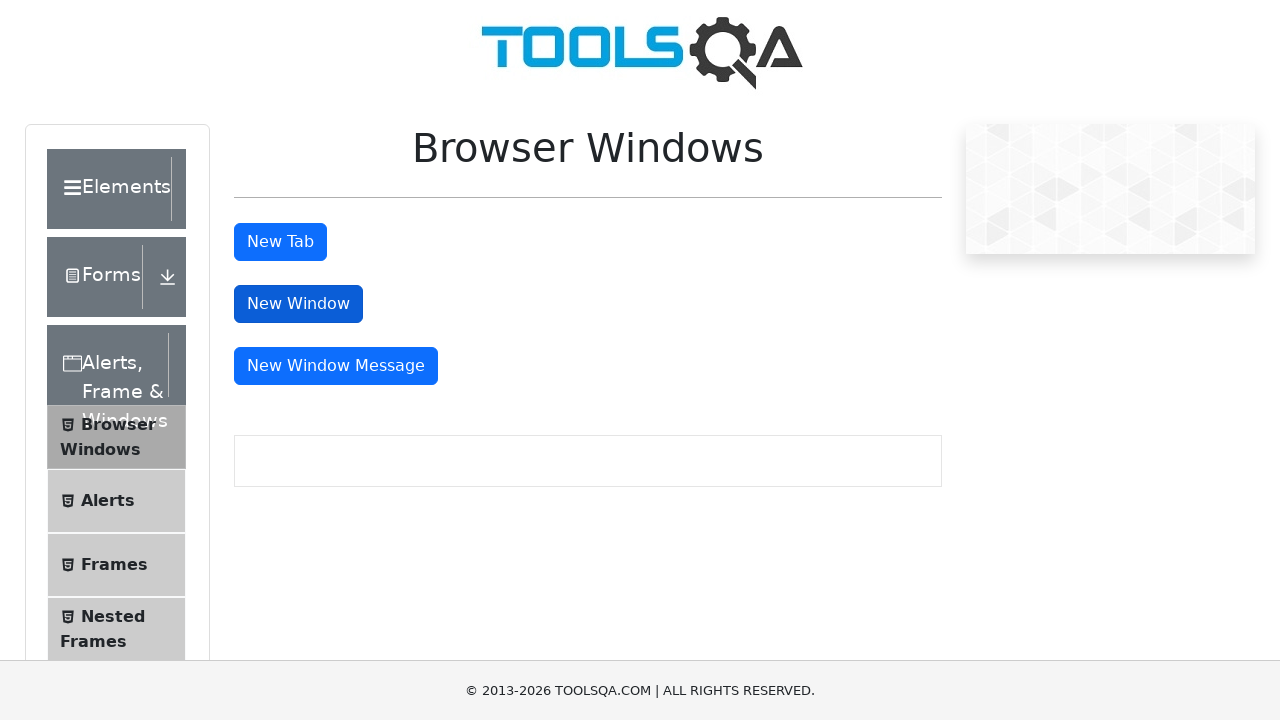

Waited 1000ms for new window to settle
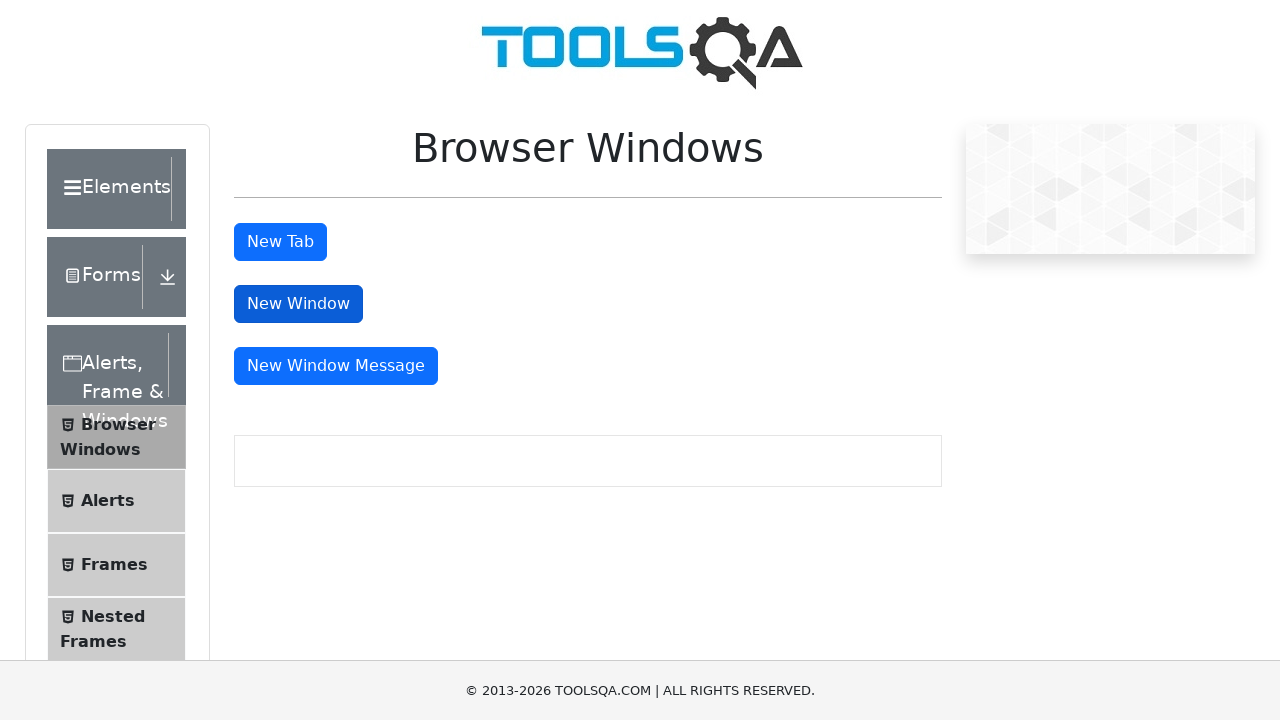

Closed the new window
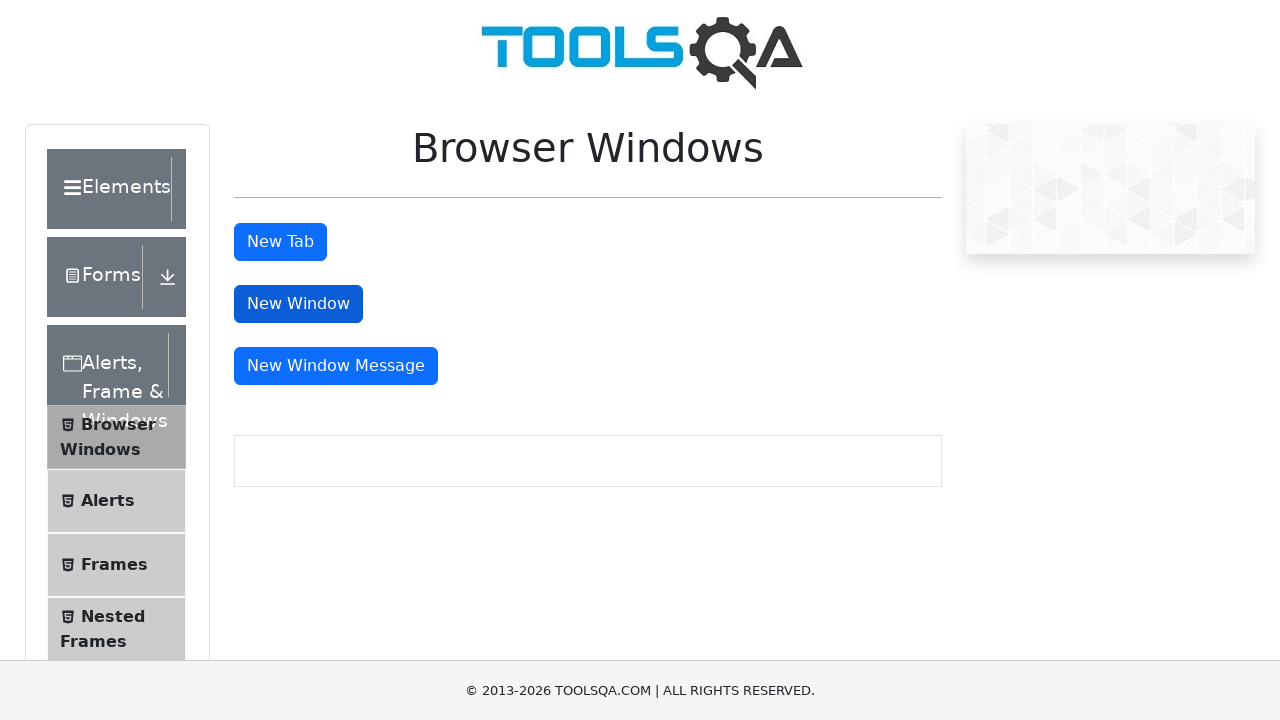

Clicked 'New Window Message' button to open new window with message at (336, 366) on #messageWindowButton
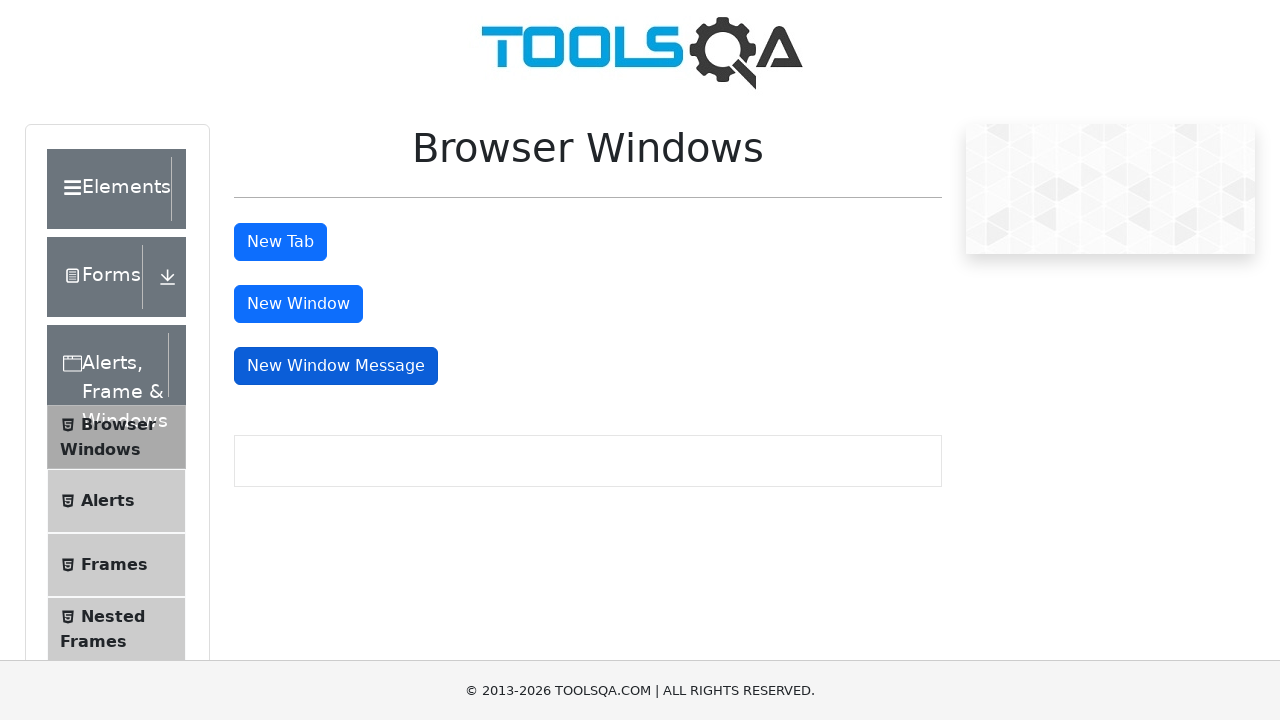

New window with message loaded successfully
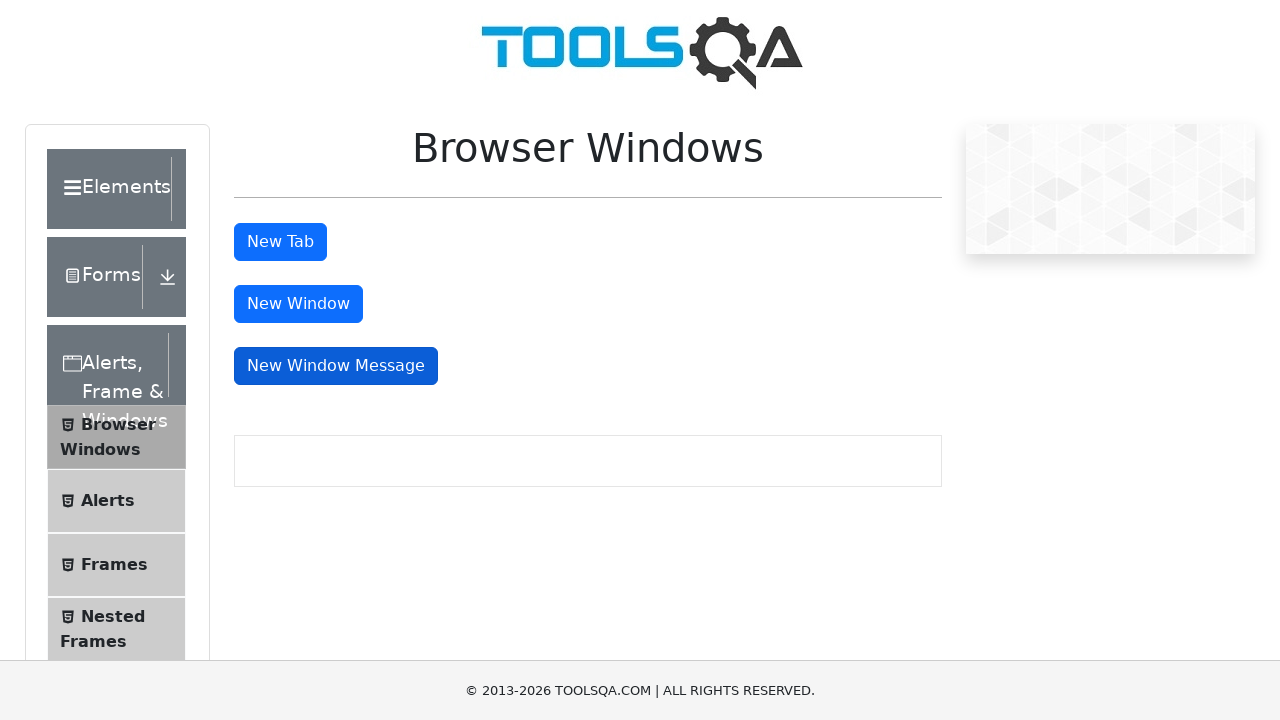

Waited 1000ms for new message window to settle
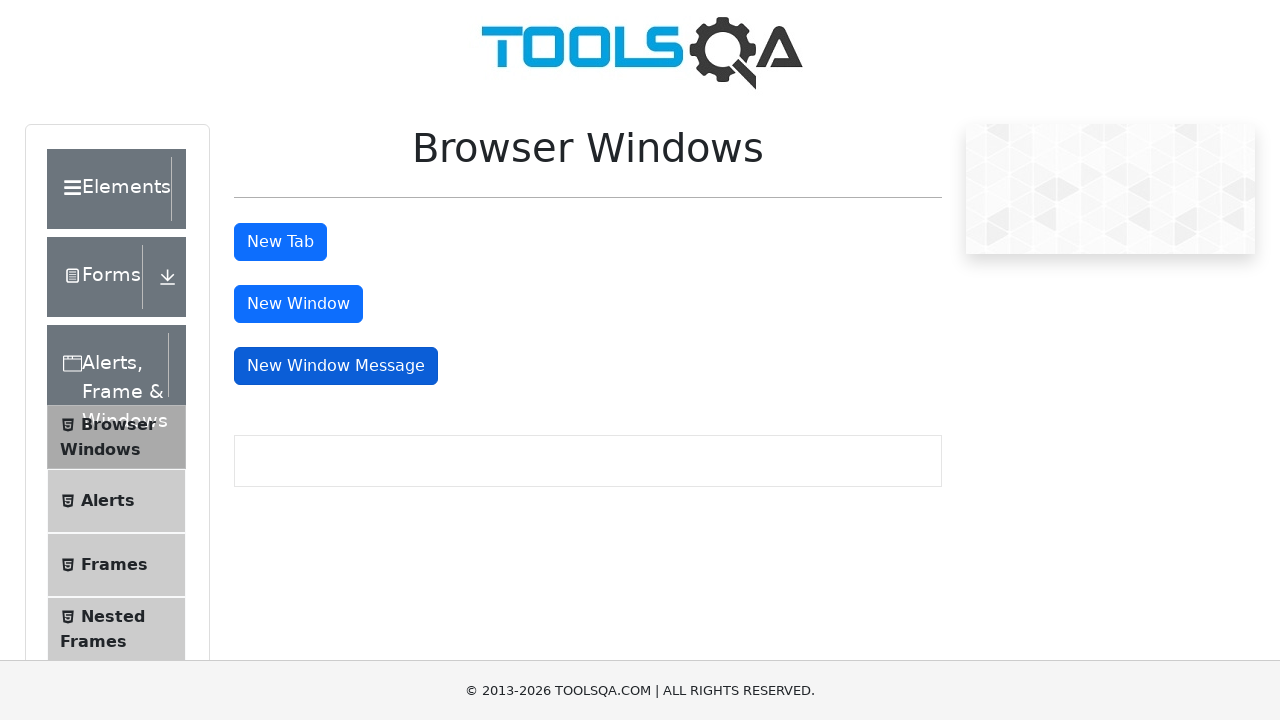

Closed the new message window
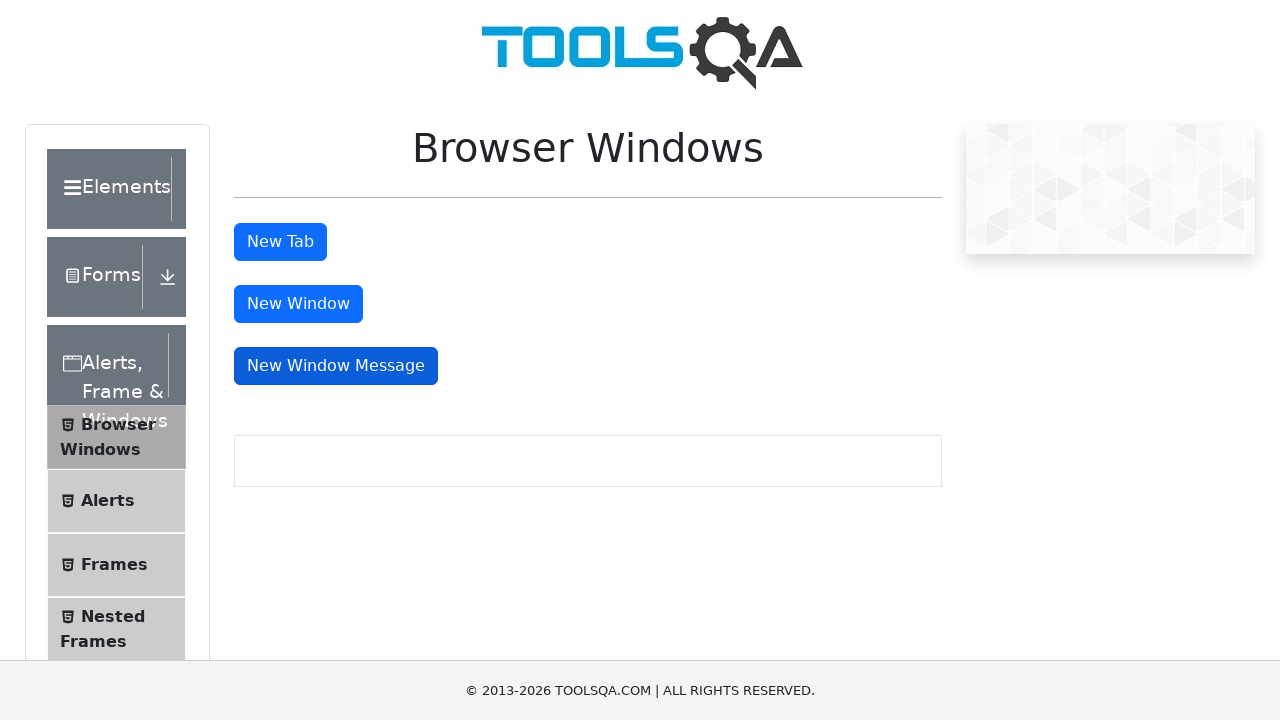

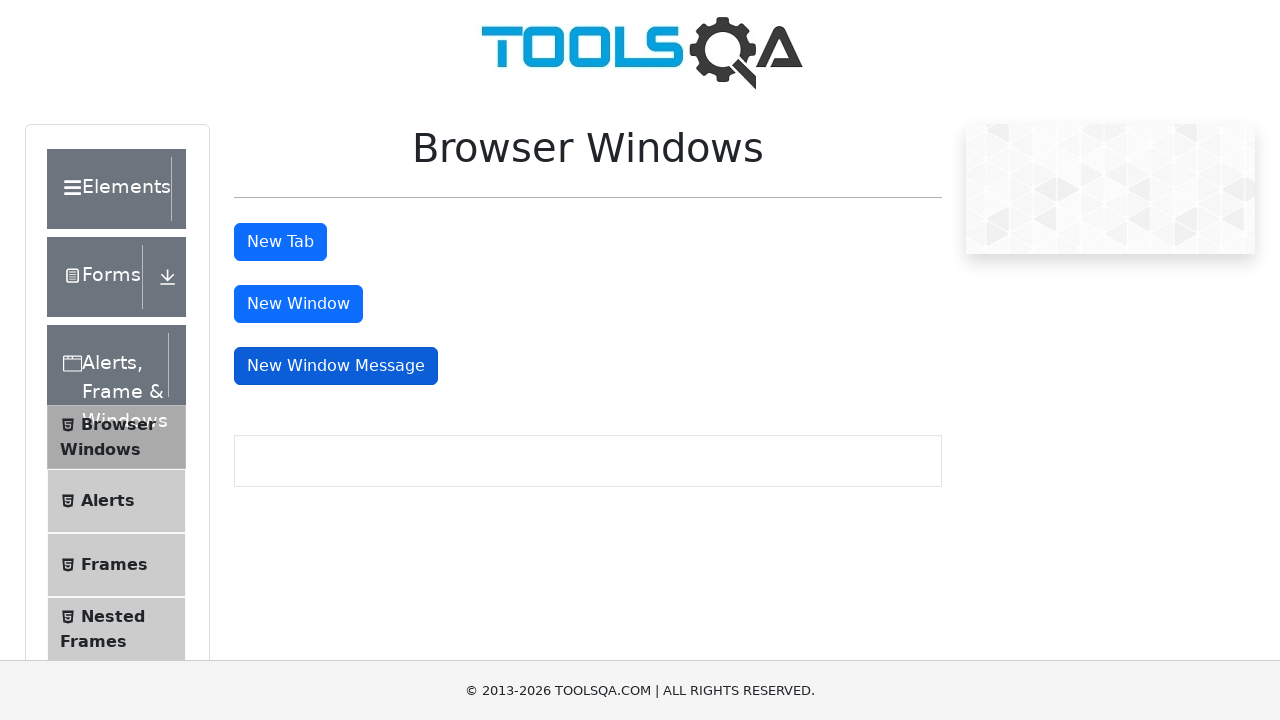